Tests that new todo items are appended to the bottom of the list by creating 3 items

Starting URL: https://demo.playwright.dev/todomvc

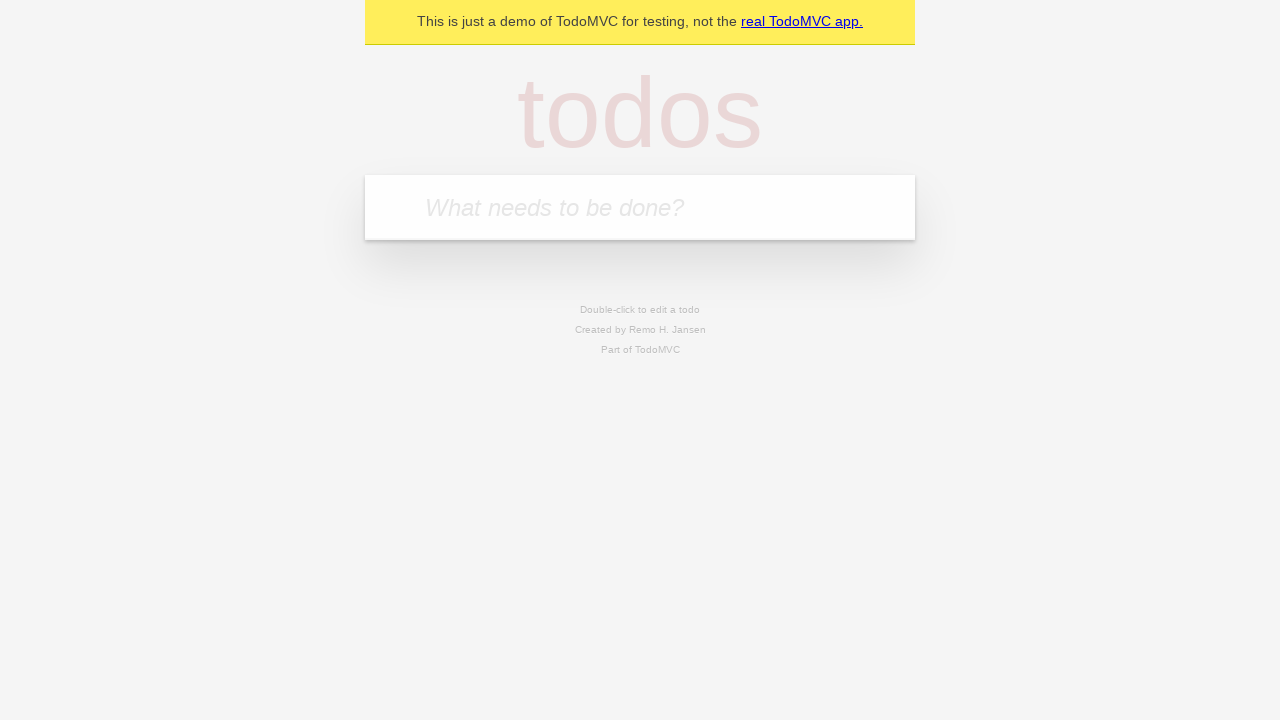

Filled todo input with 'buy some cheese' on internal:attr=[placeholder="What needs to be done?"i]
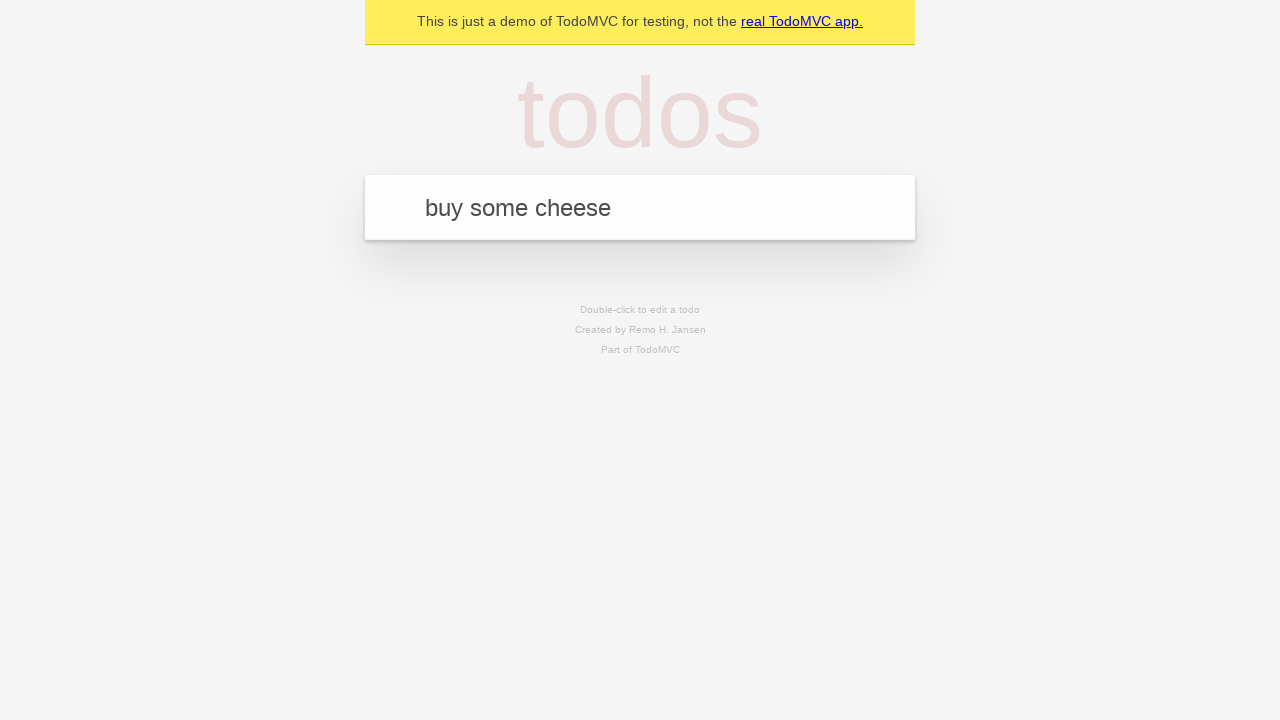

Pressed Enter to create first todo item on internal:attr=[placeholder="What needs to be done?"i]
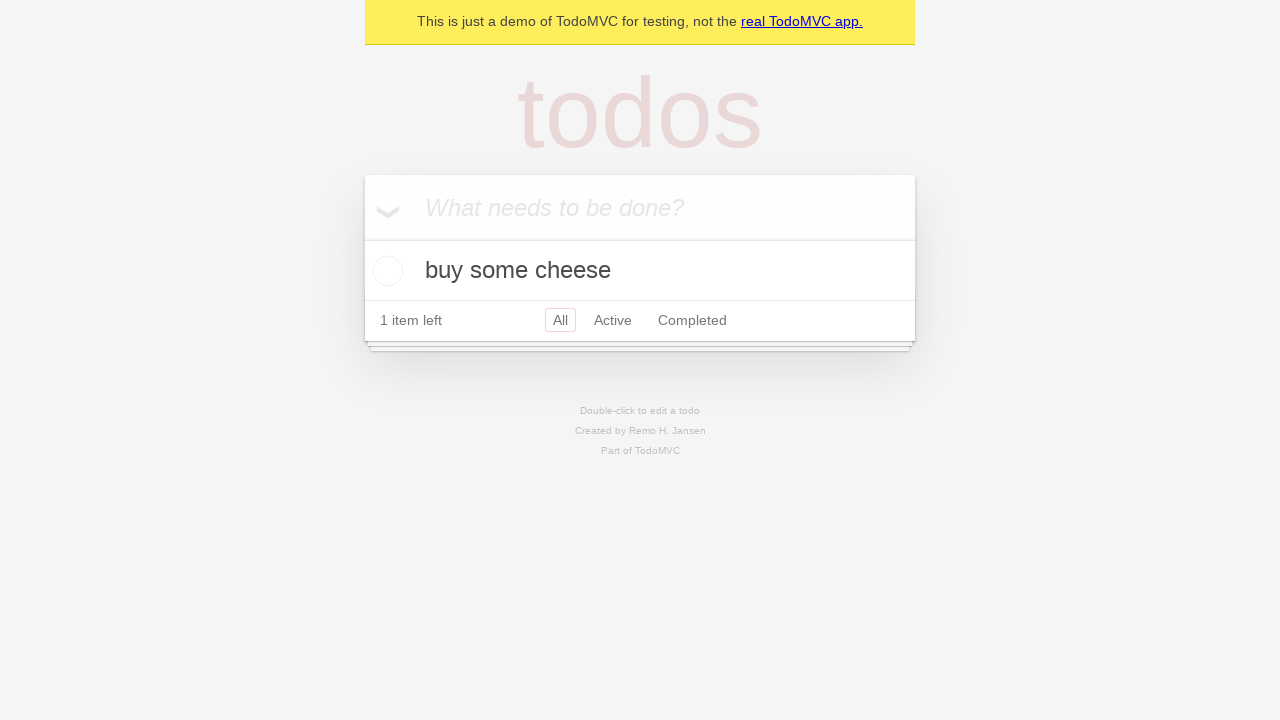

Filled todo input with 'feed the cat' on internal:attr=[placeholder="What needs to be done?"i]
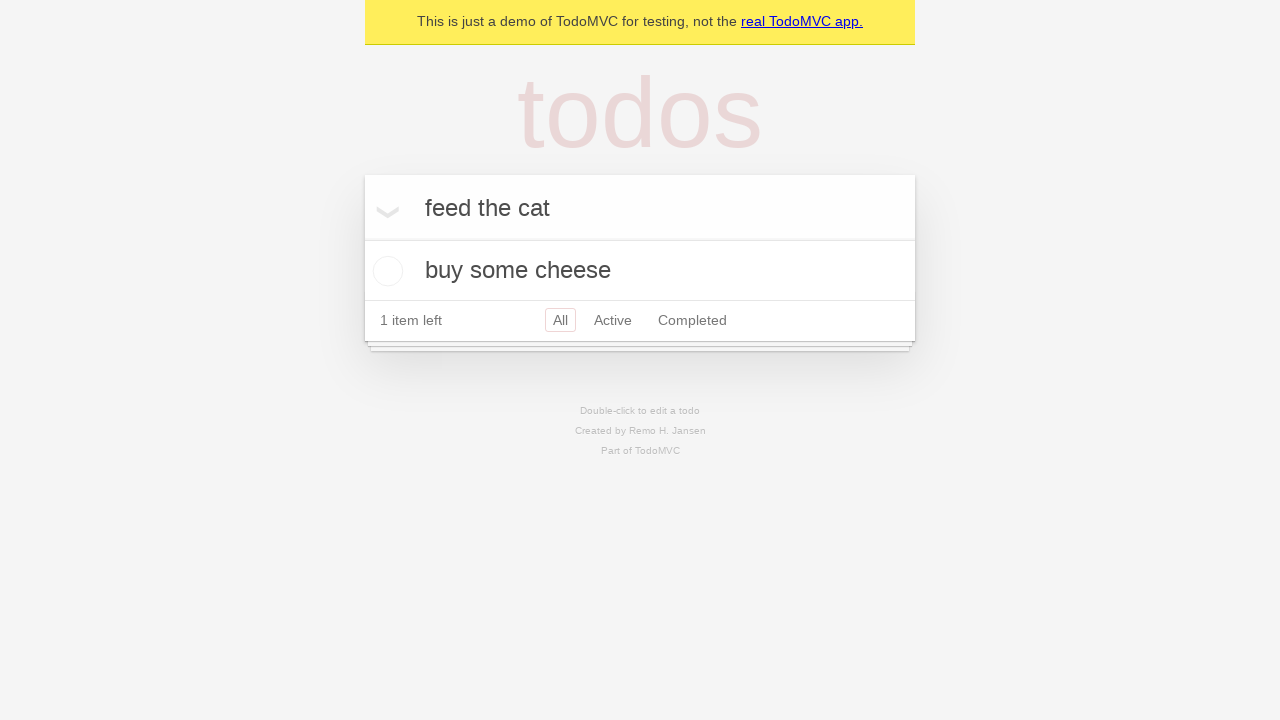

Pressed Enter to create second todo item on internal:attr=[placeholder="What needs to be done?"i]
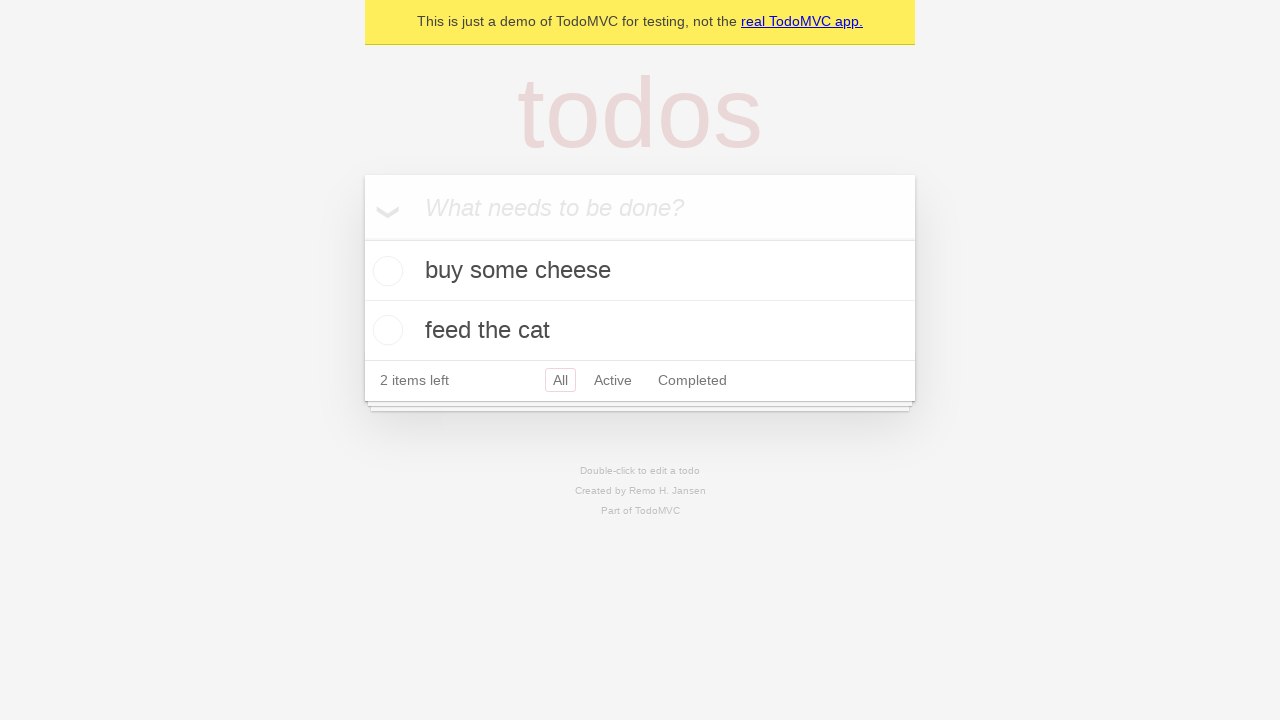

Filled todo input with 'book a doctors appointment' on internal:attr=[placeholder="What needs to be done?"i]
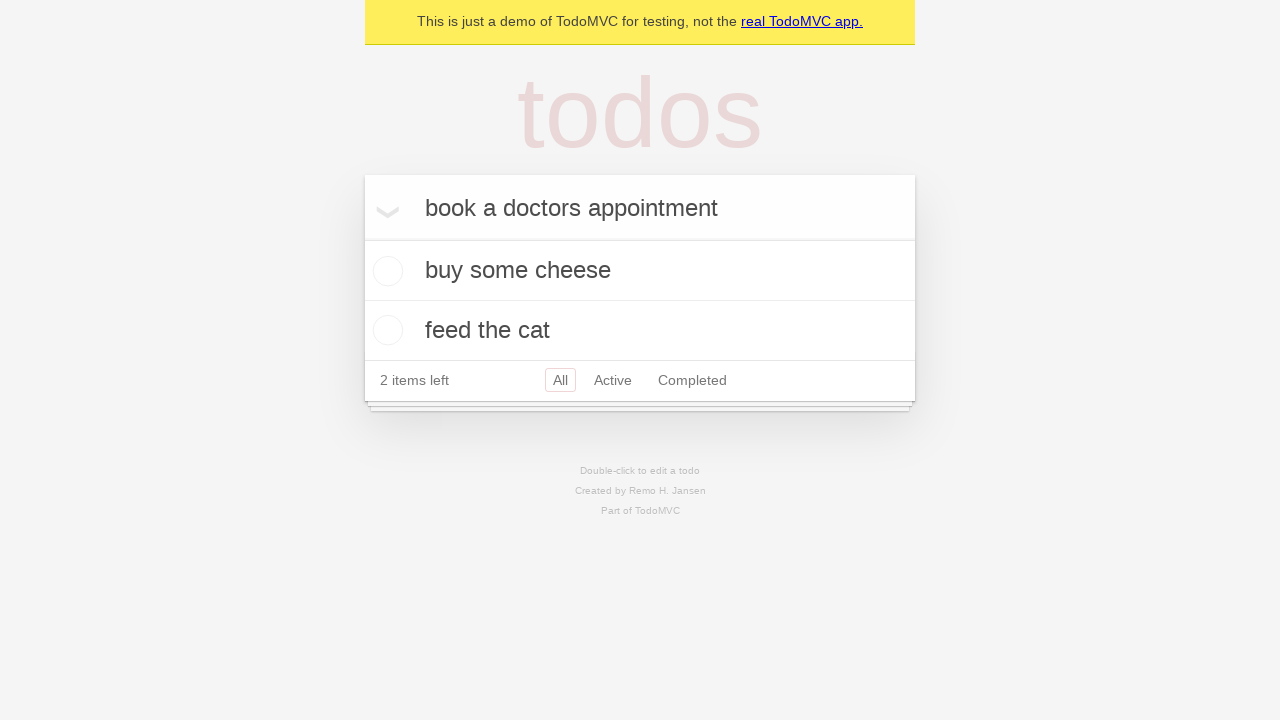

Pressed Enter to create third todo item on internal:attr=[placeholder="What needs to be done?"i]
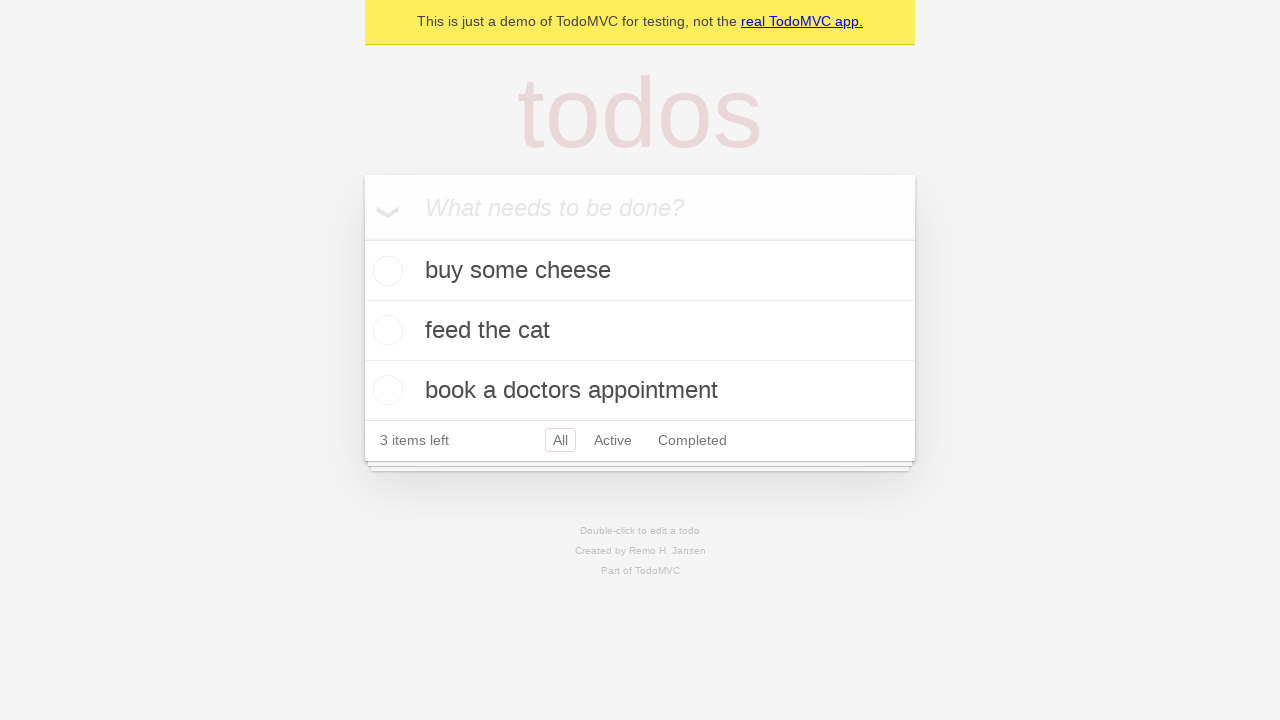

Todo count indicator loaded, all 3 items appended to list
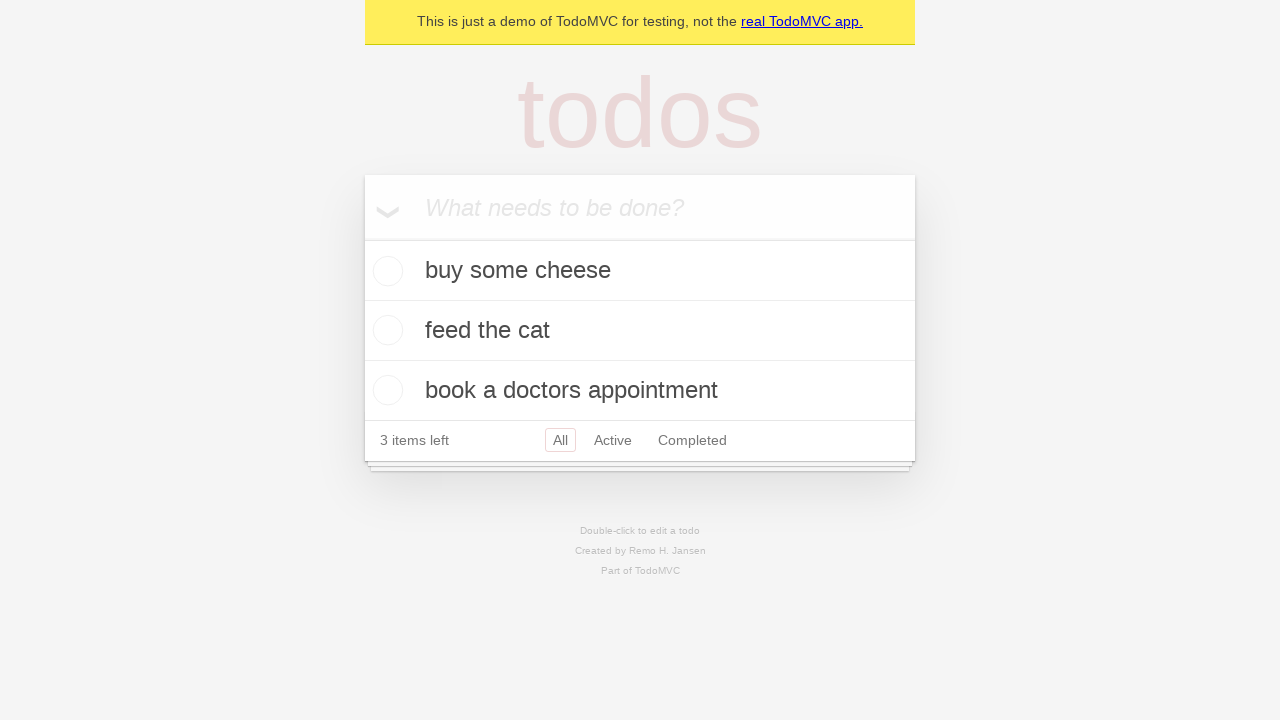

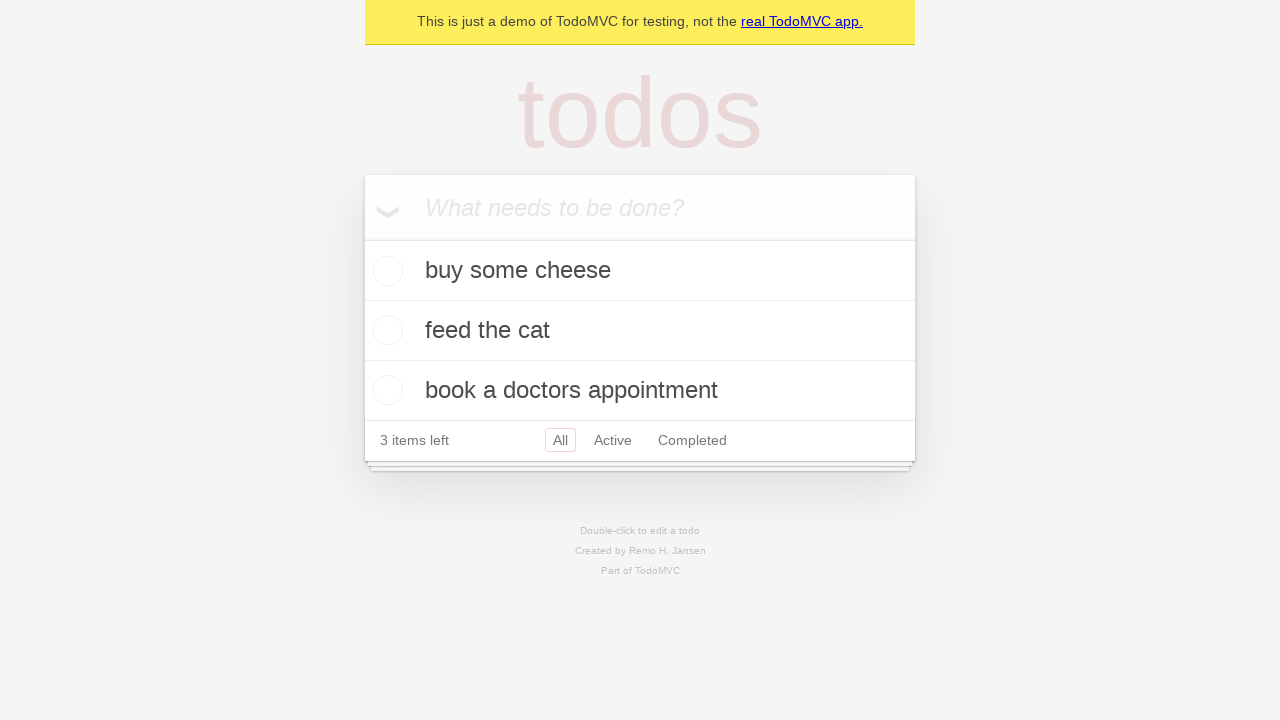